Navigates to Real Madrid's website and verifies the page loads by checking the title

Starting URL: https://www.realmadrid.com/en-US

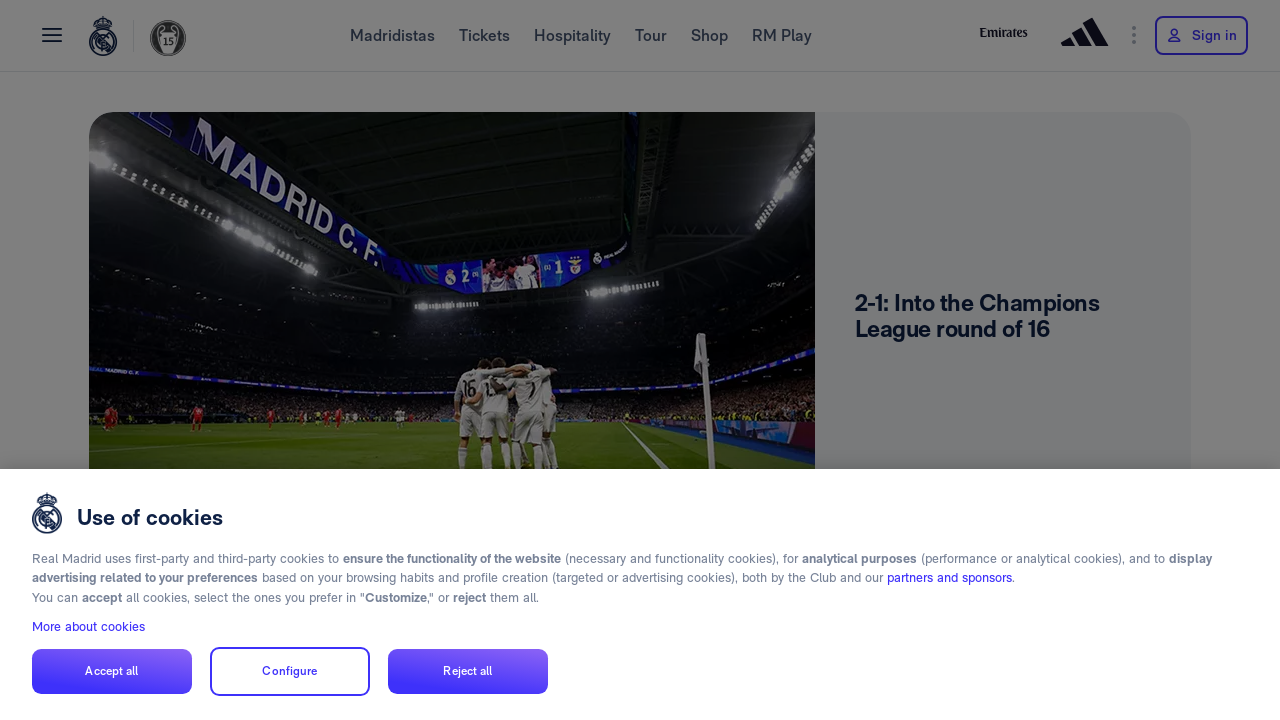

Navigated to Real Madrid's website
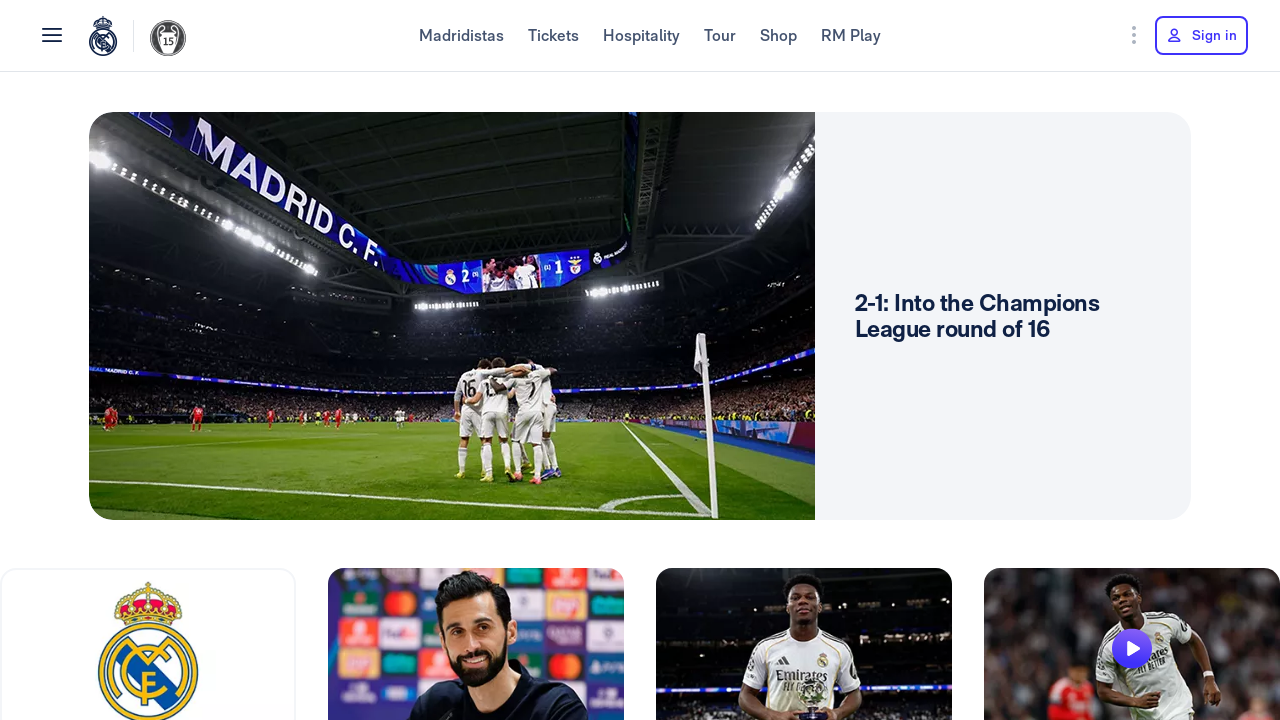

Retrieved page title: Real Madrid CF | Official Website
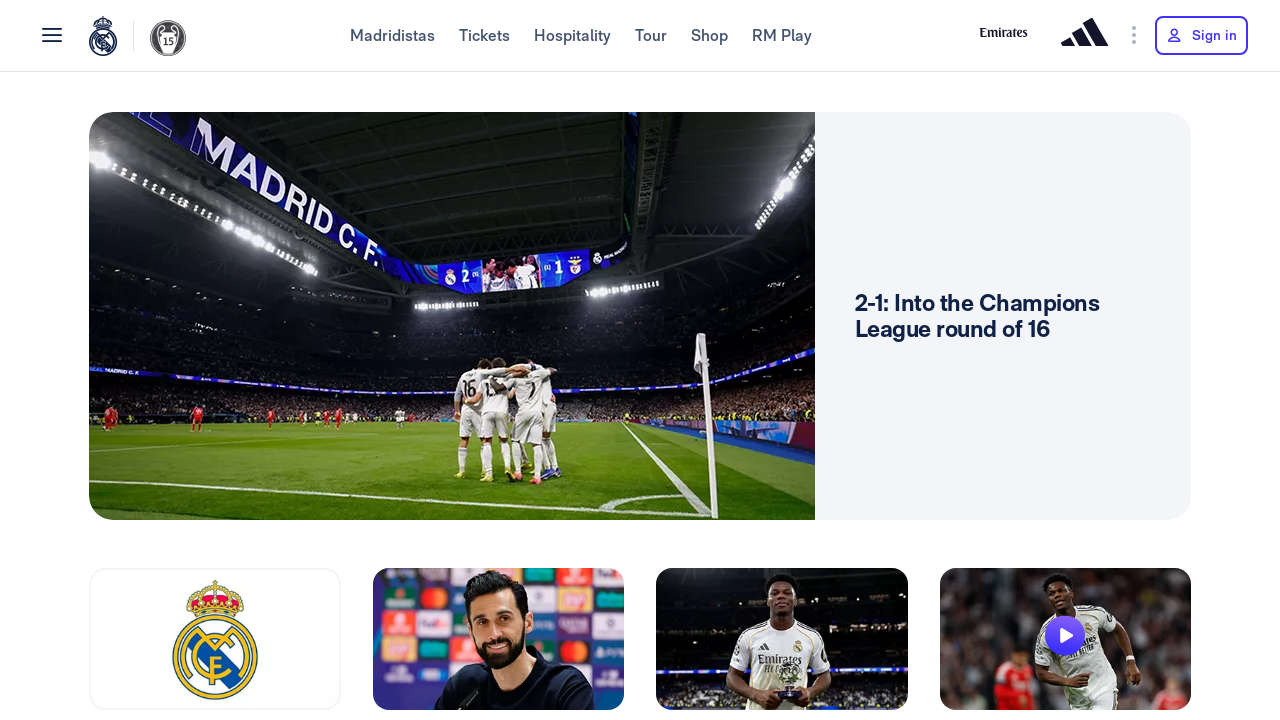

Printed page title to console
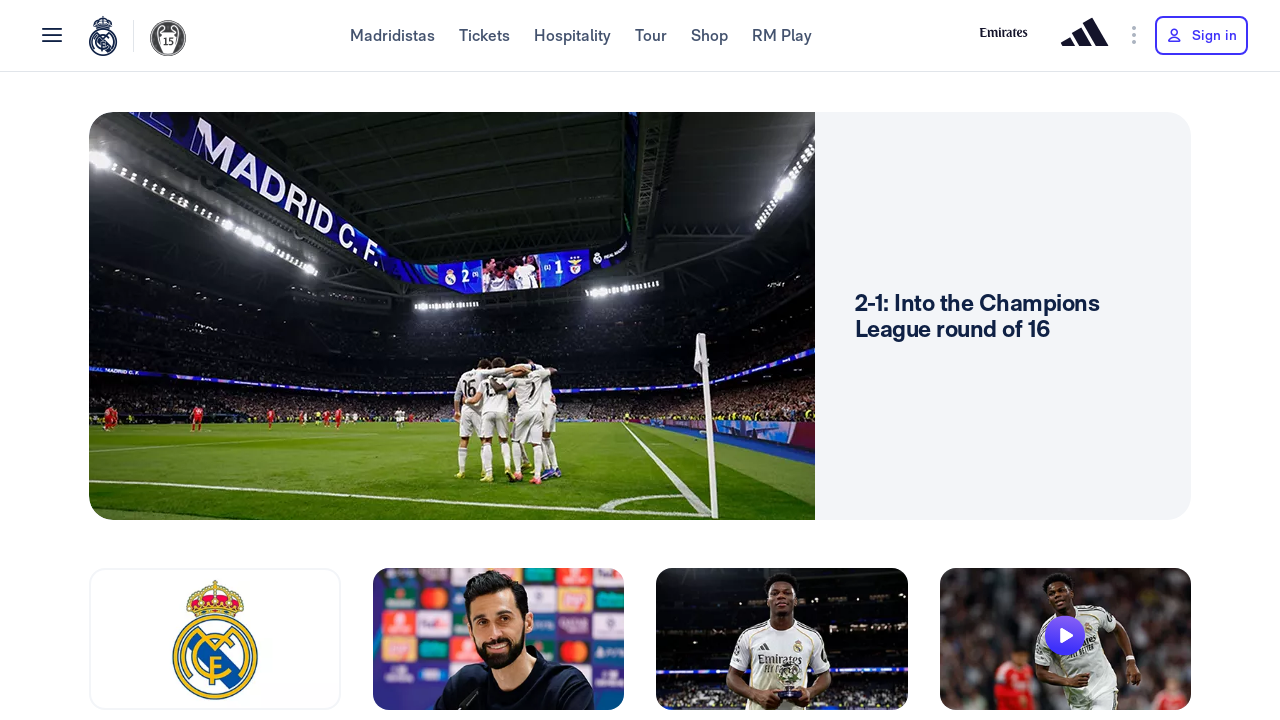

Verified that page title is not empty
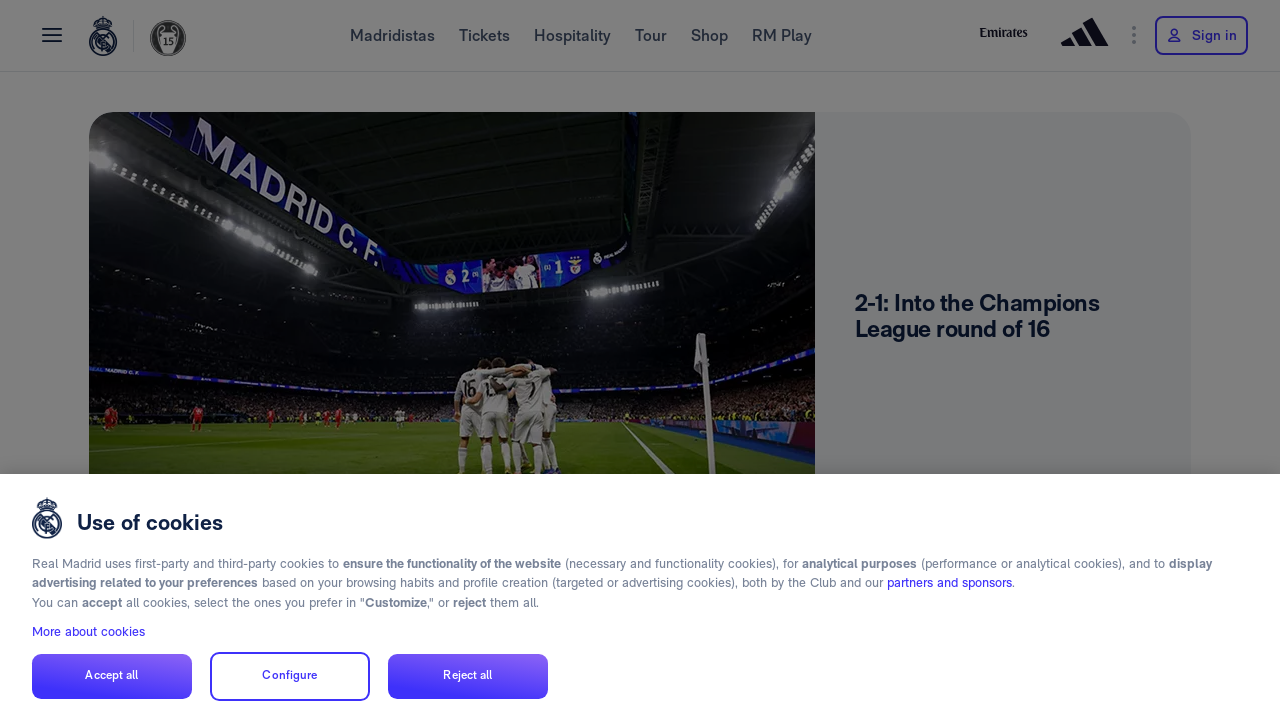

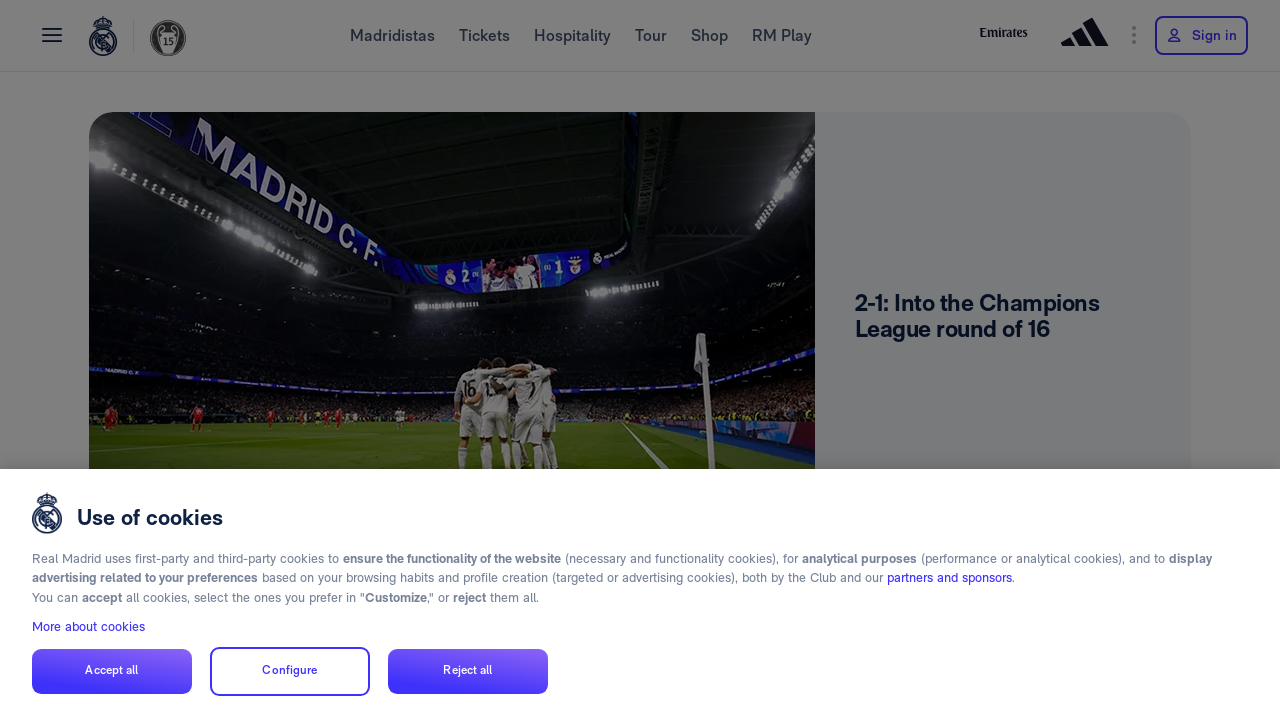